Tests mouse hover functionality by switching to an iframe and performing a mouseover action on a smiley image element

Starting URL: https://www.w3schools.com/jsref/tryit.asp?filename=tryjsref_onmouseover

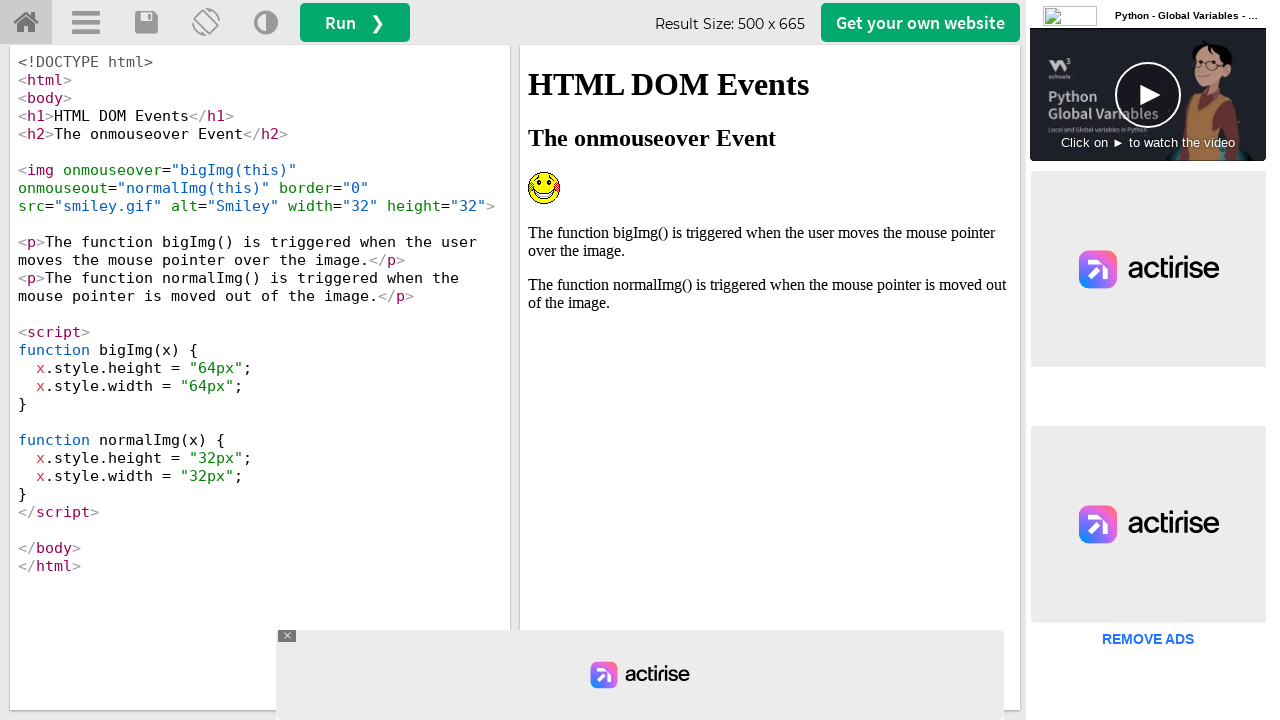

Located iframe with id 'iframeResult'
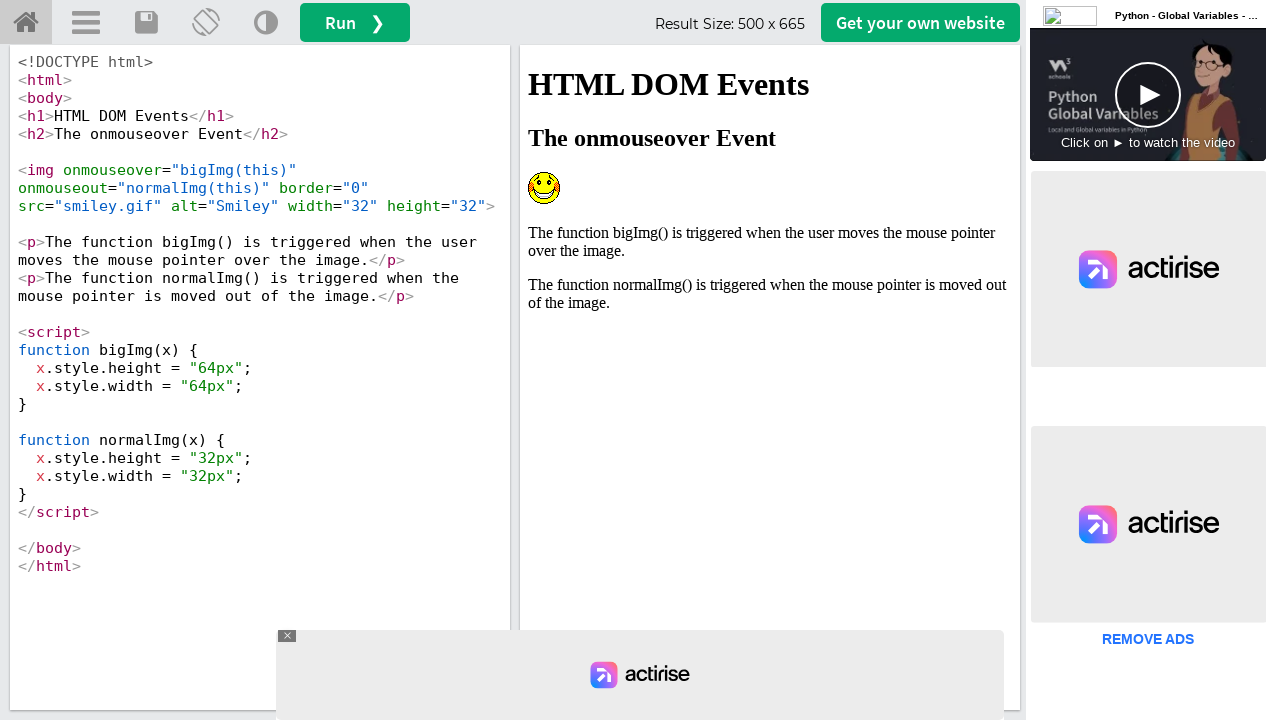

Performed mouseover action on smiley image element at (544, 188) on #iframeResult >> internal:control=enter-frame >> img[alt='Smiley']
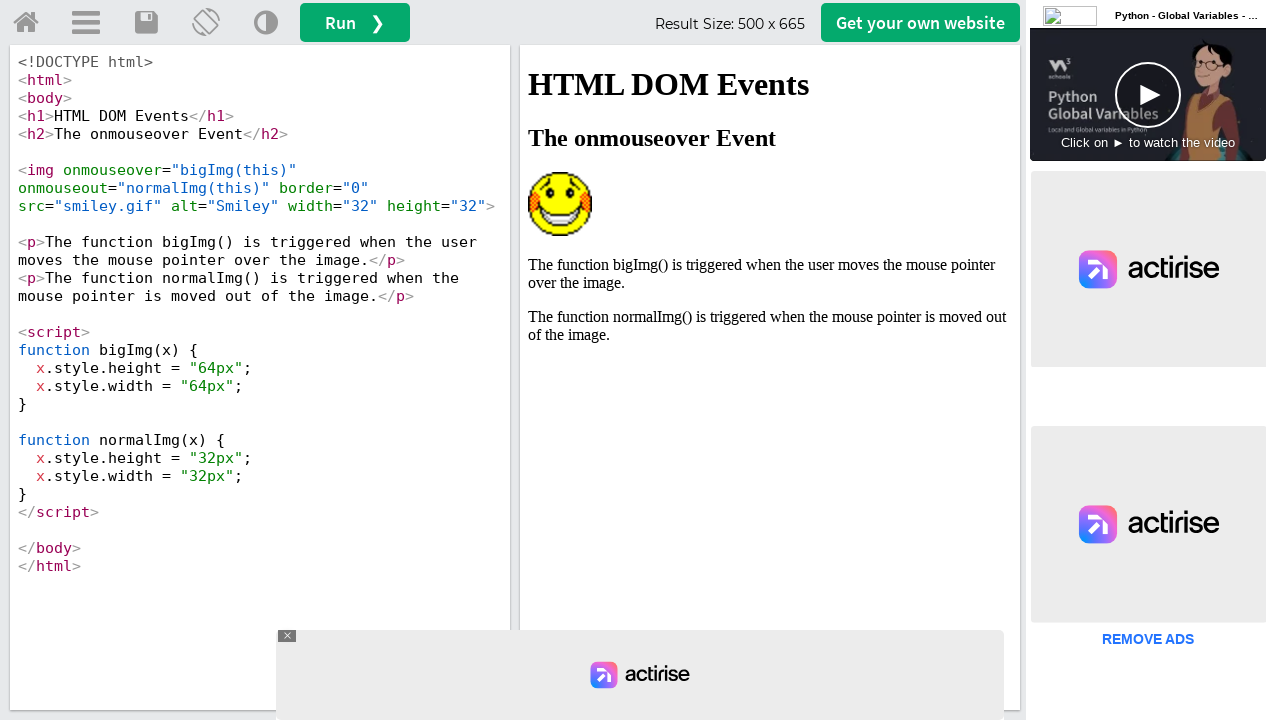

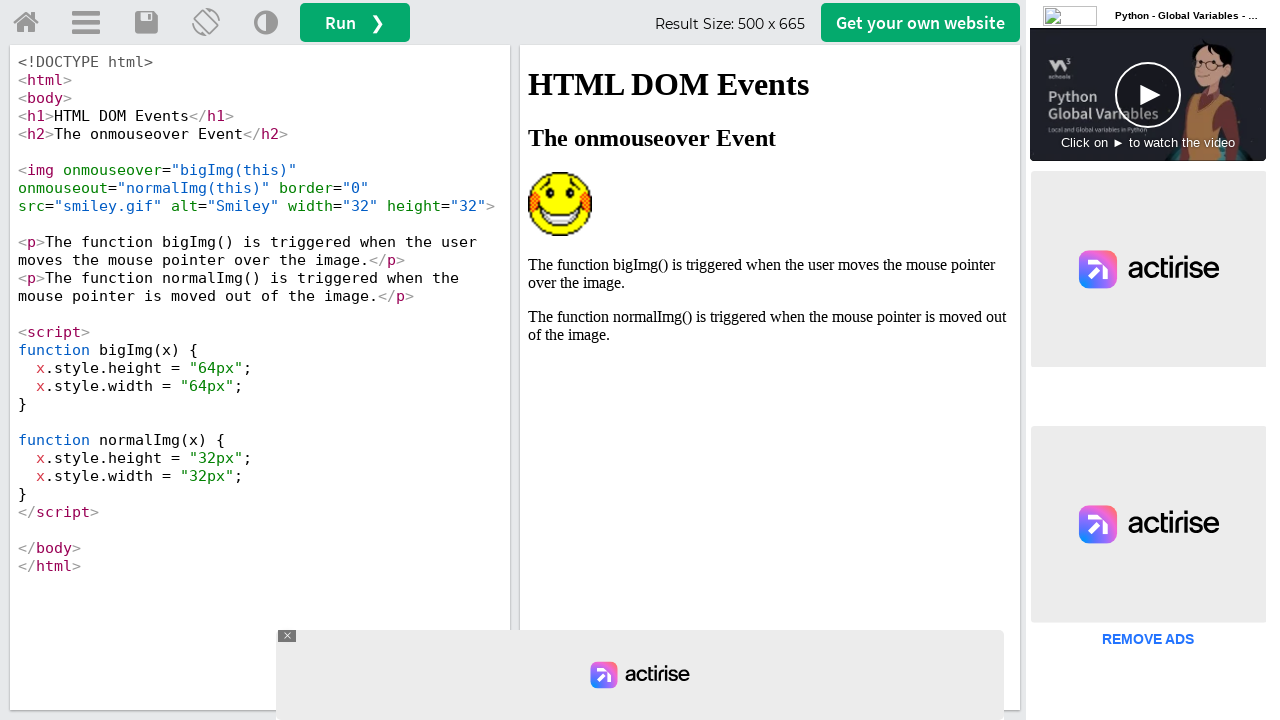